Tests the Playwright documentation site by verifying the page title contains "Playwright", checking the "Get started" link attributes, and clicking it to navigate to the intro page.

Starting URL: https://playwright.dev

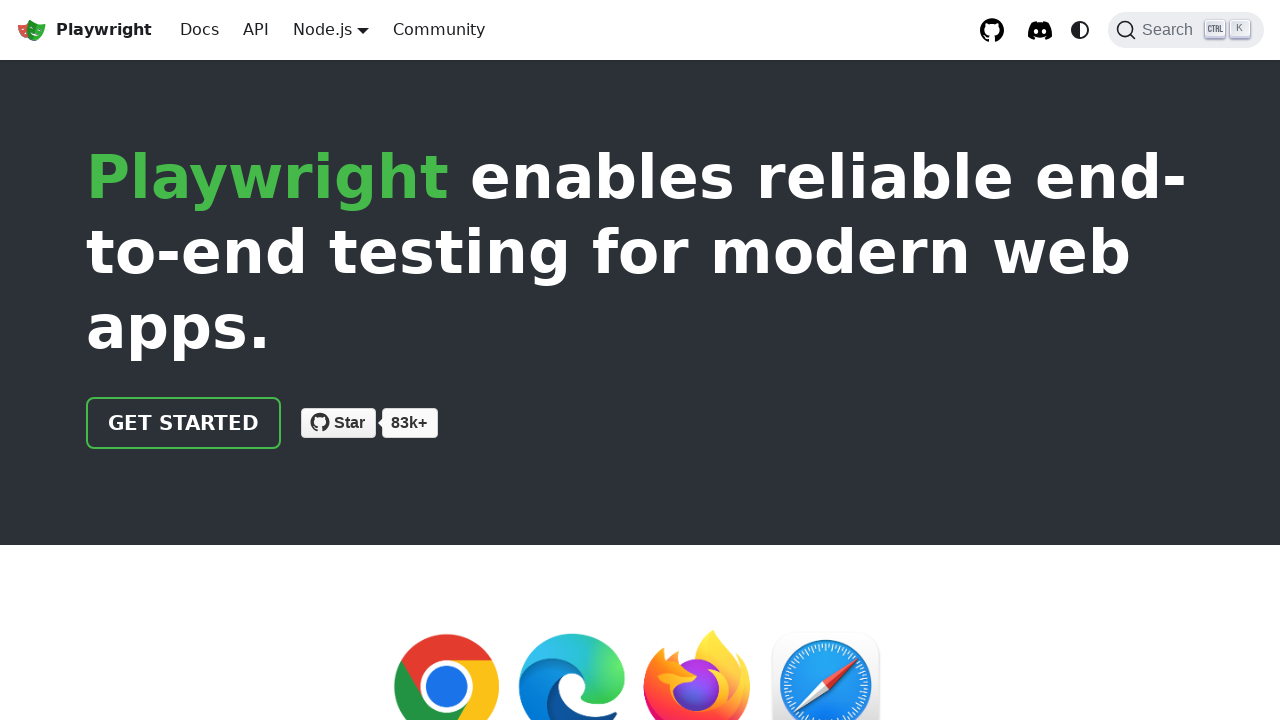

Verified page title contains 'Playwright'
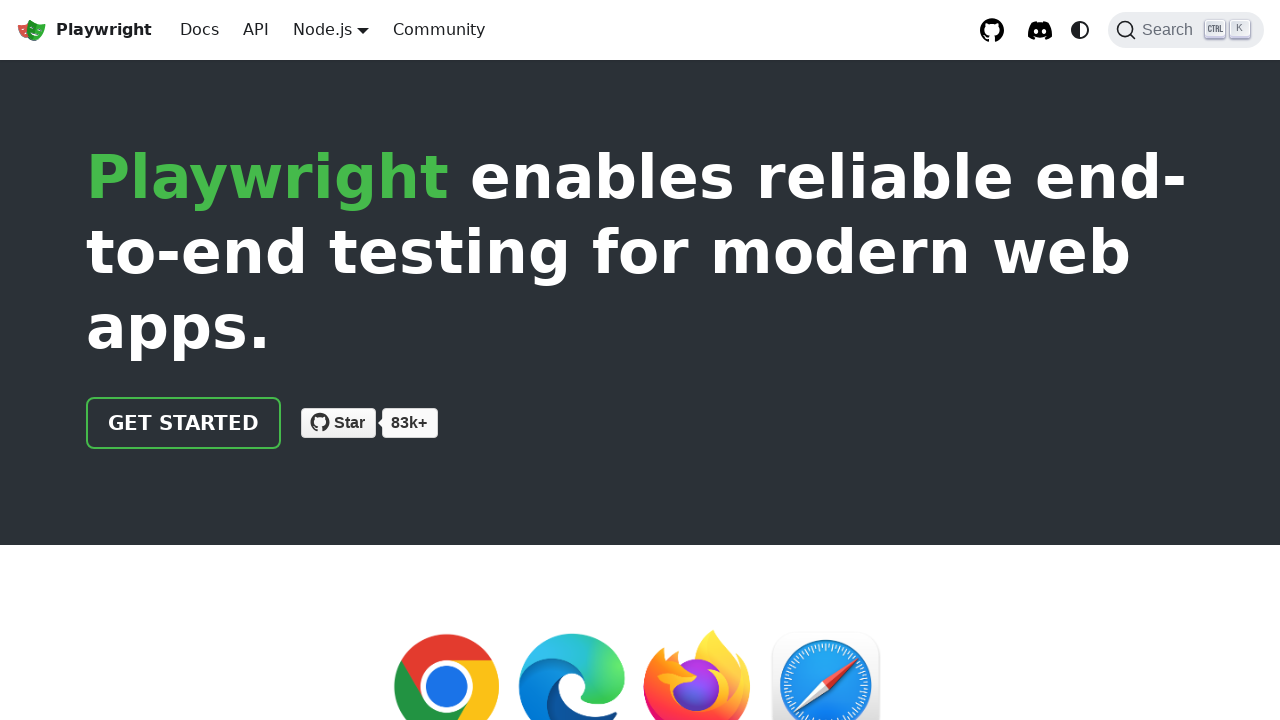

Located the 'Get started' link
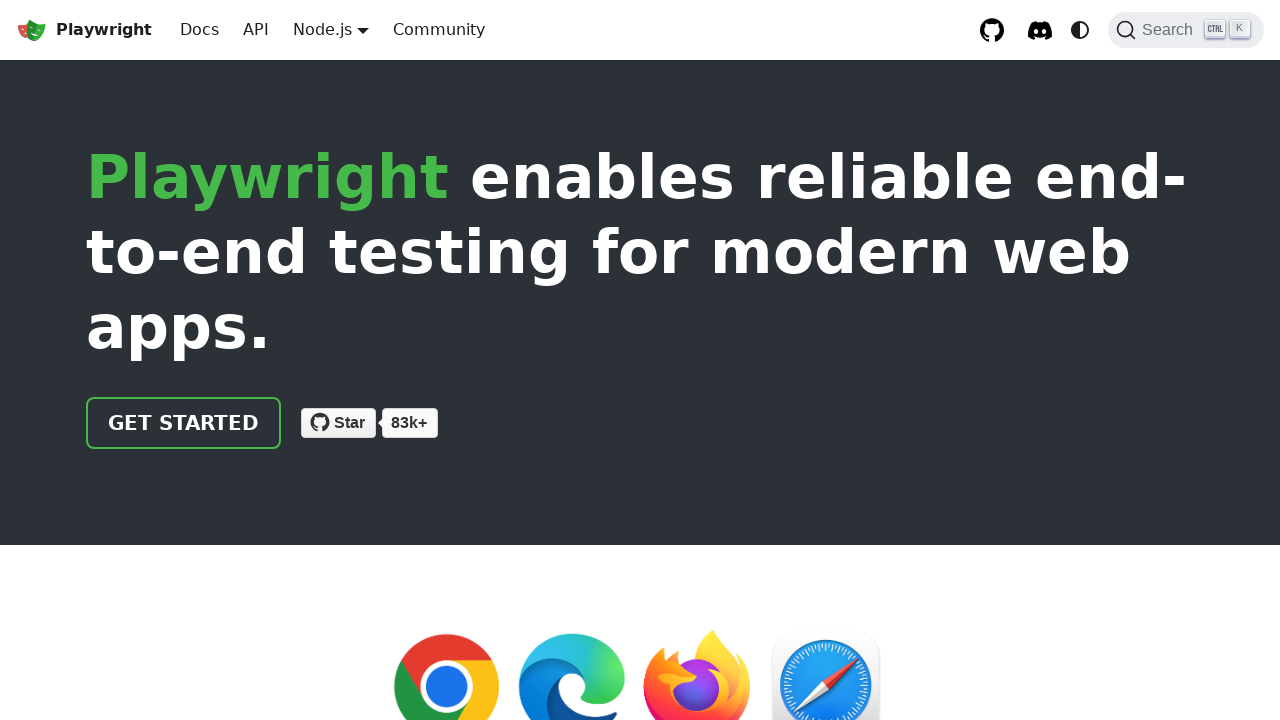

Verified 'Get started' link has href attribute '/docs/intro'
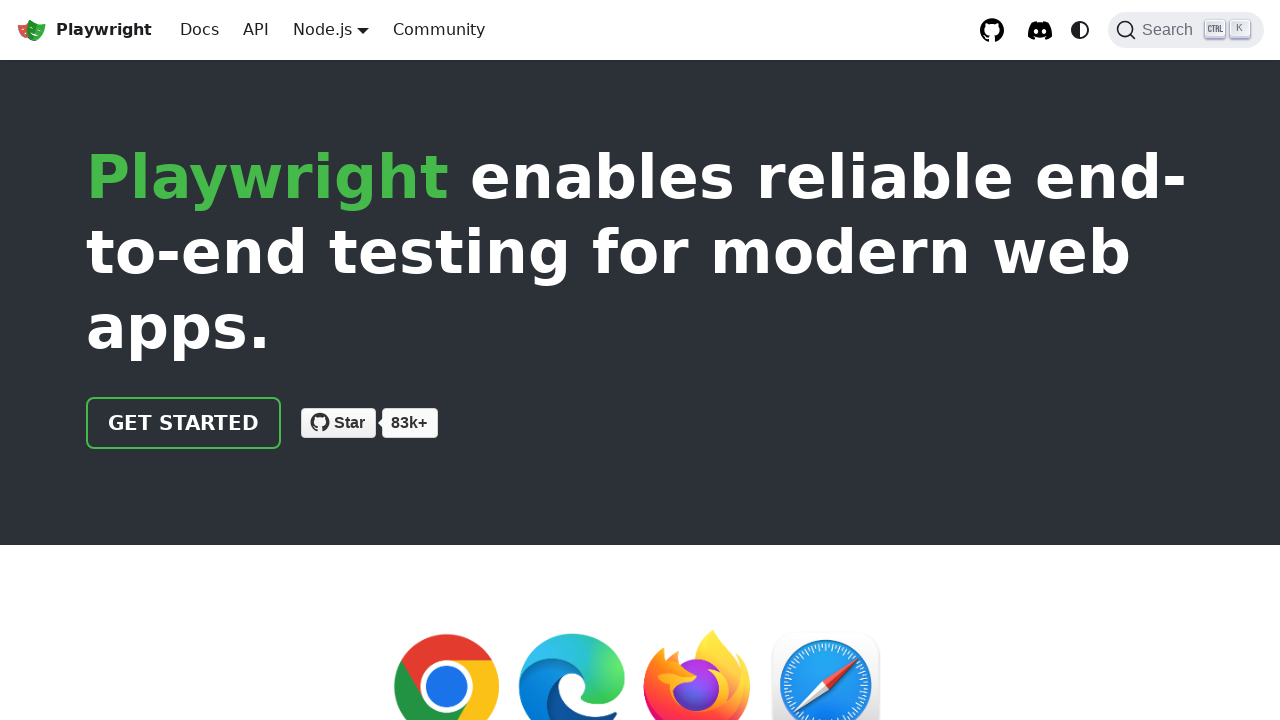

Clicked the 'Get started' link to navigate to intro page at (184, 423) on internal:role=link[name="Get started"i]
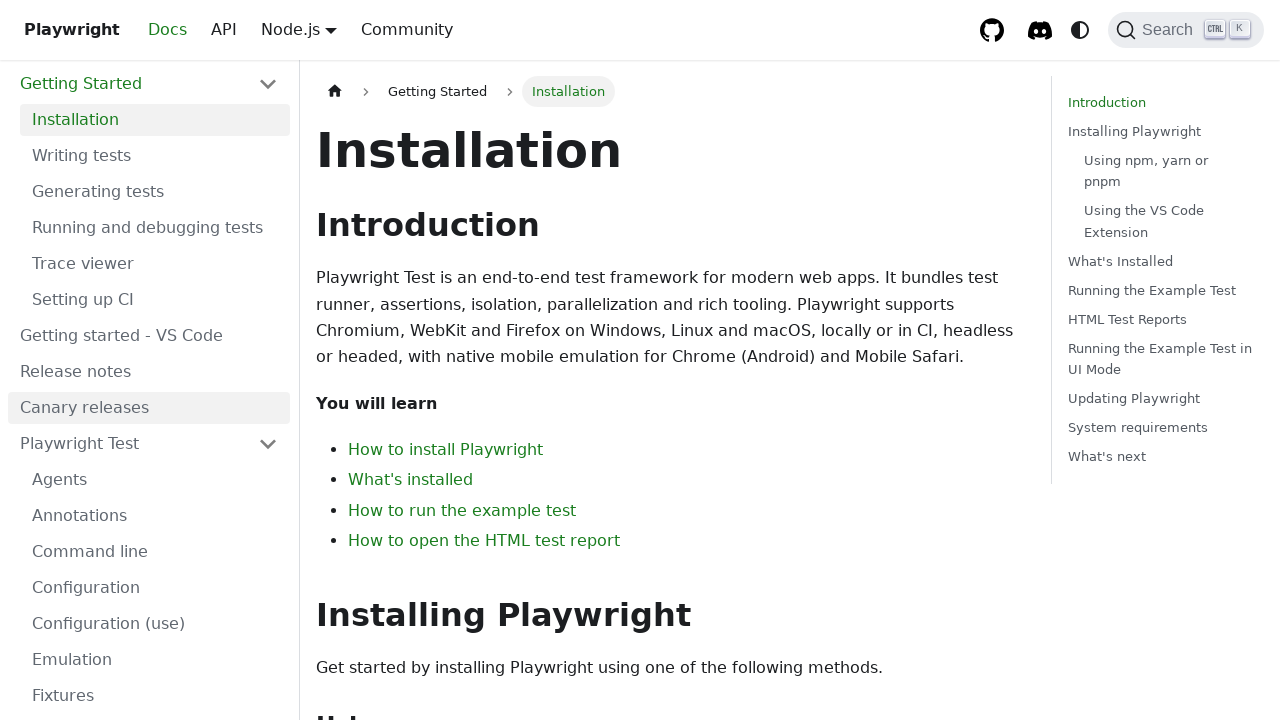

Verified URL contains 'intro' after navigation
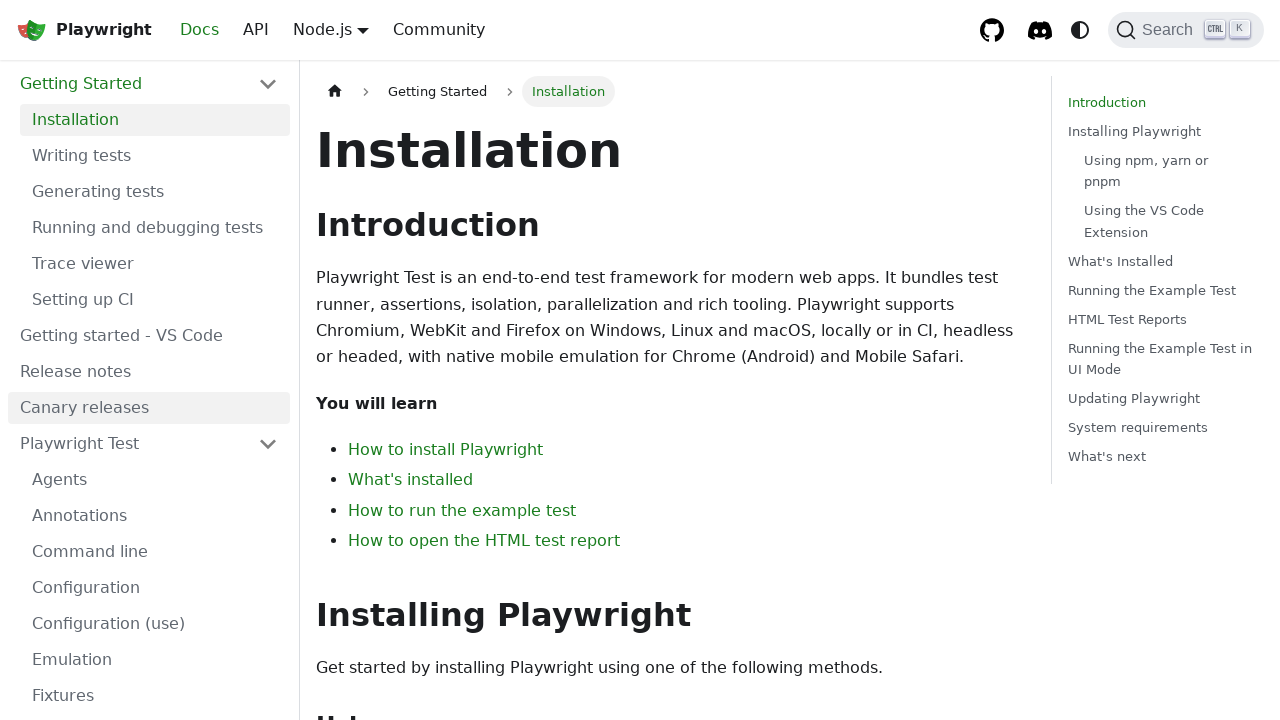

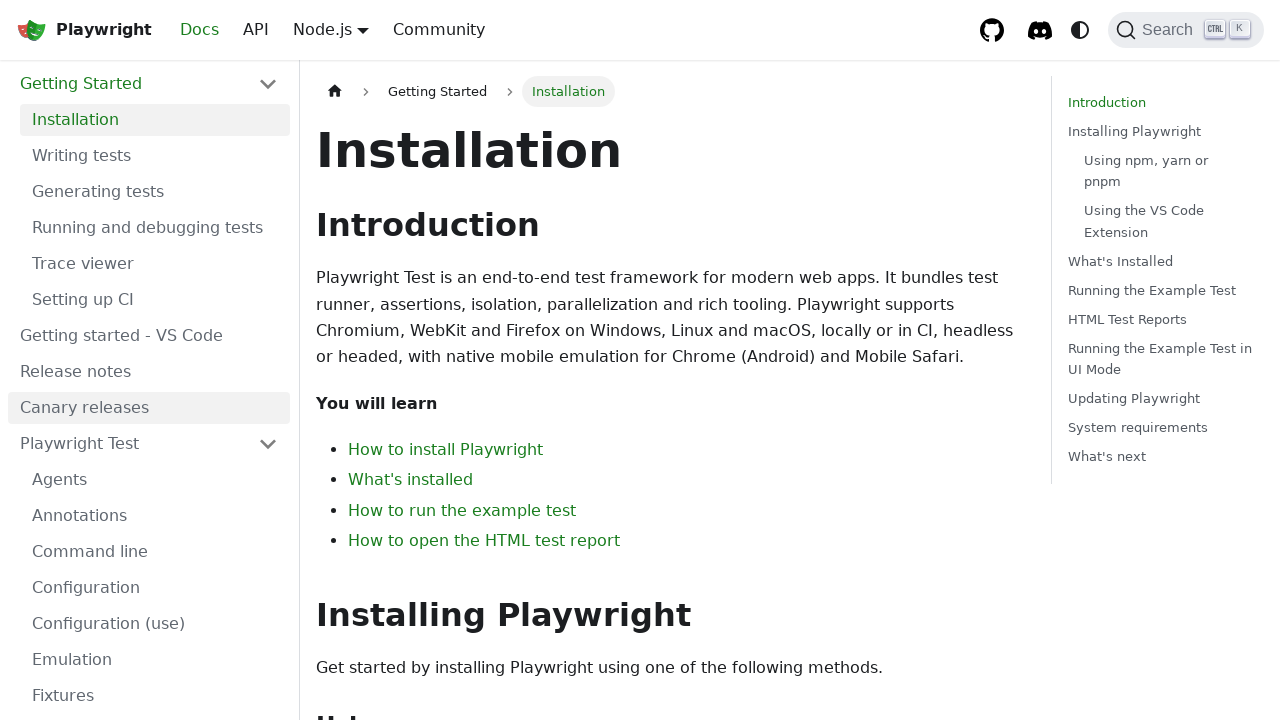